Navigates to a file download page and clicks on a downloadable file link to initiate download

Starting URL: https://testcenter.techproeducation.com/index.php?page=file-download

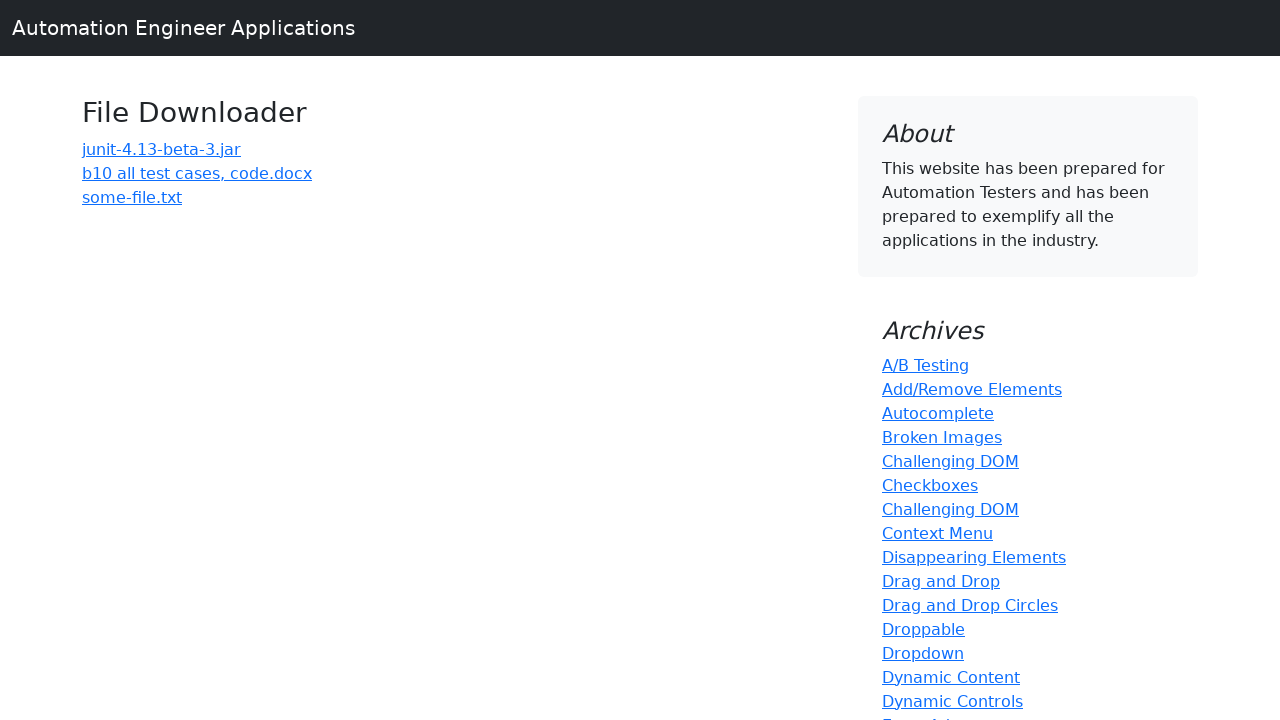

Navigated to file download page
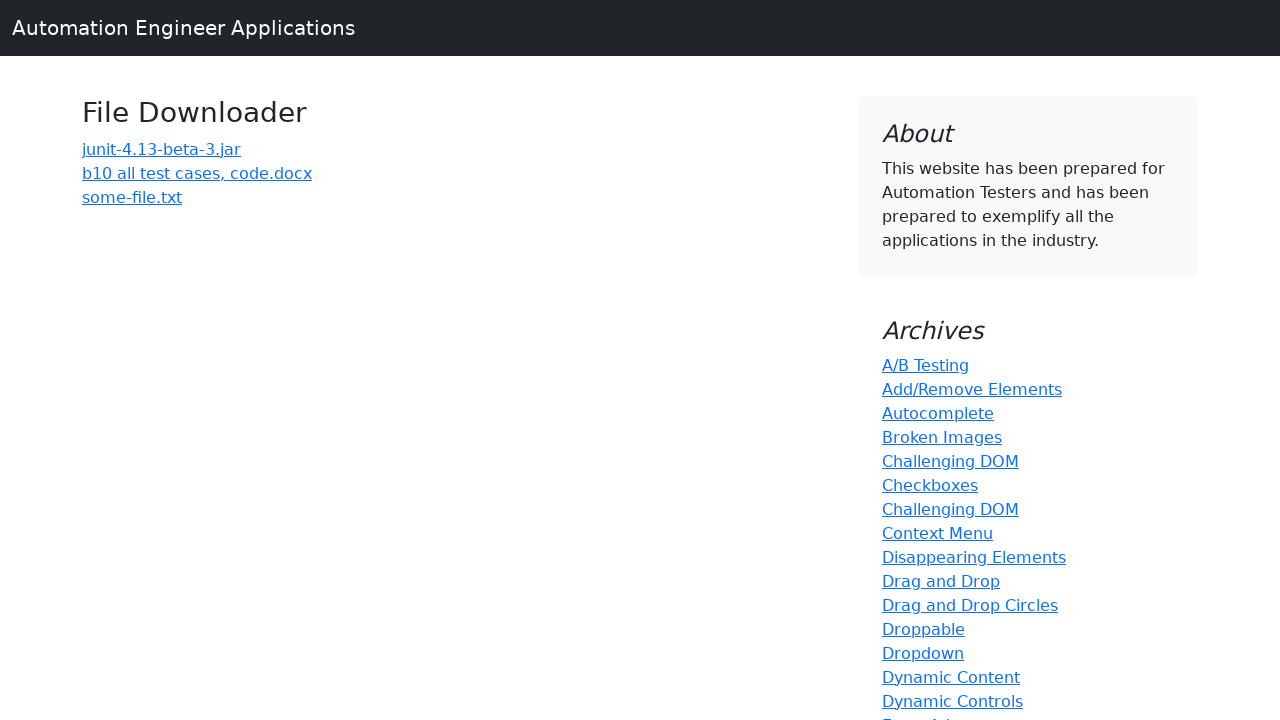

Clicked on 'b10 all test cases, code.docx' download link at (197, 173) on a:has-text('b10 all test cases, code.docx')
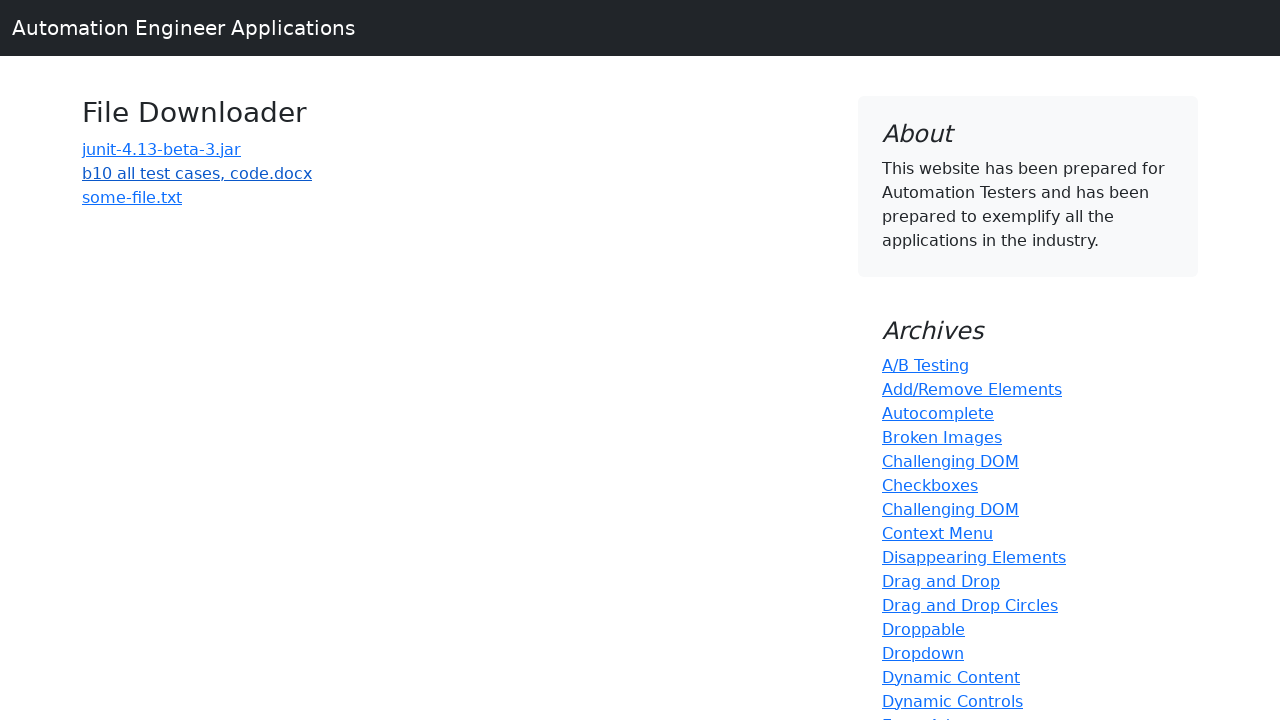

Waited 2 seconds for download to initiate
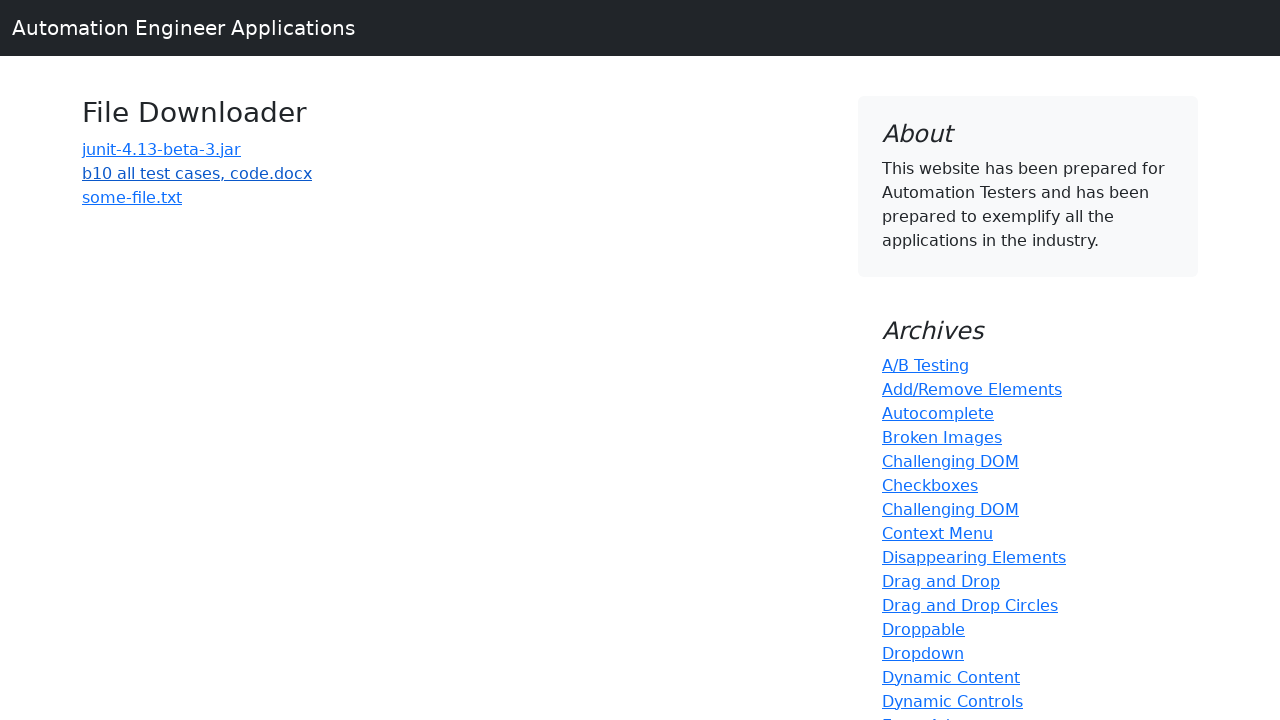

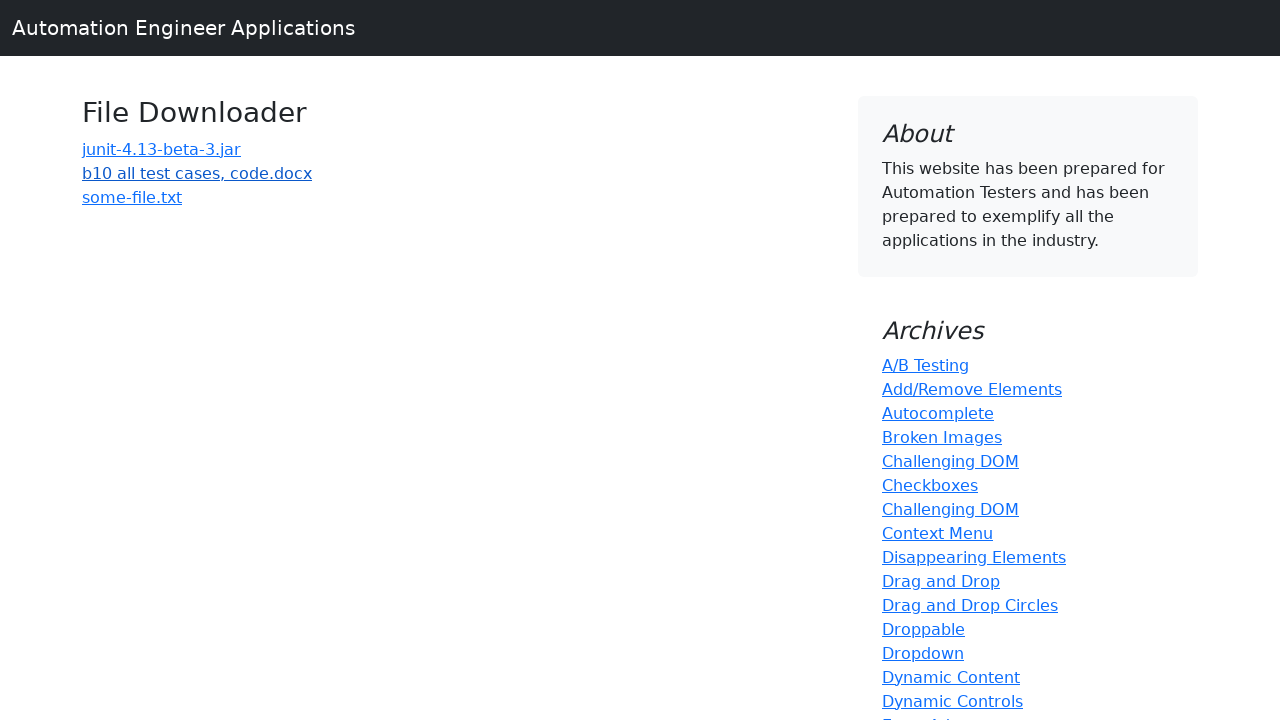